Tests form field copy-paste functionality by copying text from first name field and pasting into last name field

Starting URL: https://demoqa.com/automation-practice-form

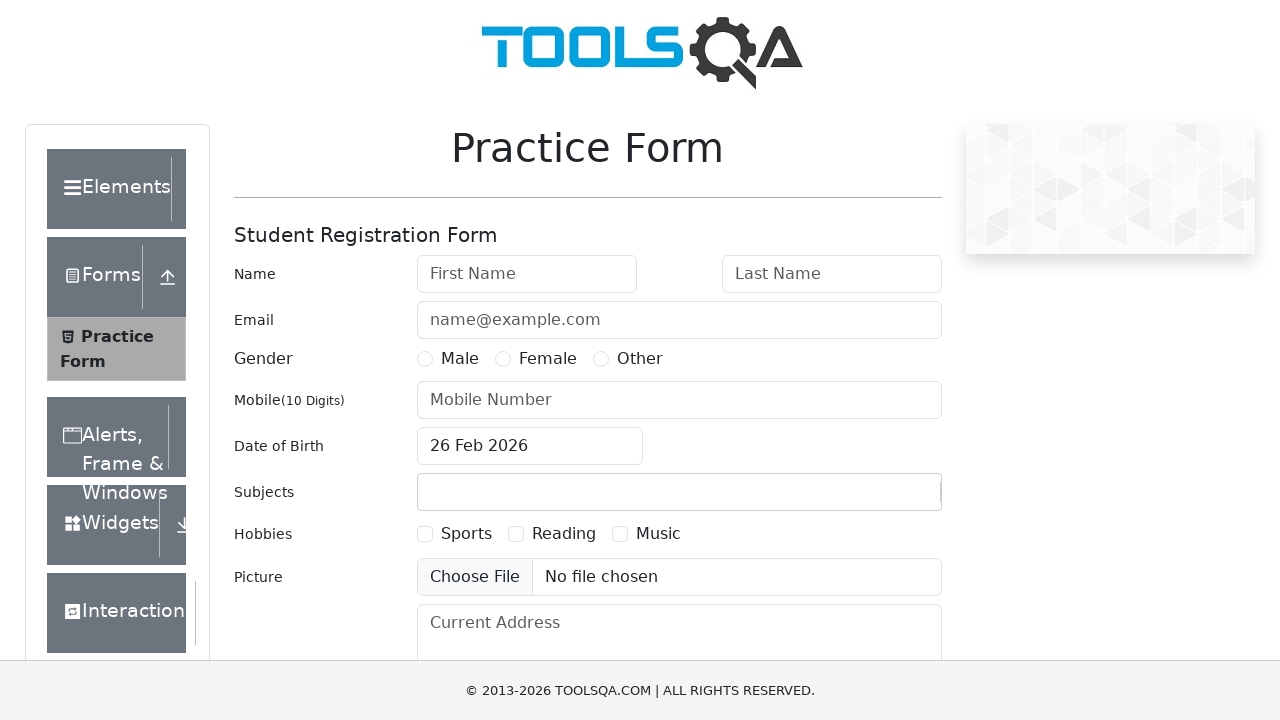

Filled first name field with 'John Smith' on #firstName
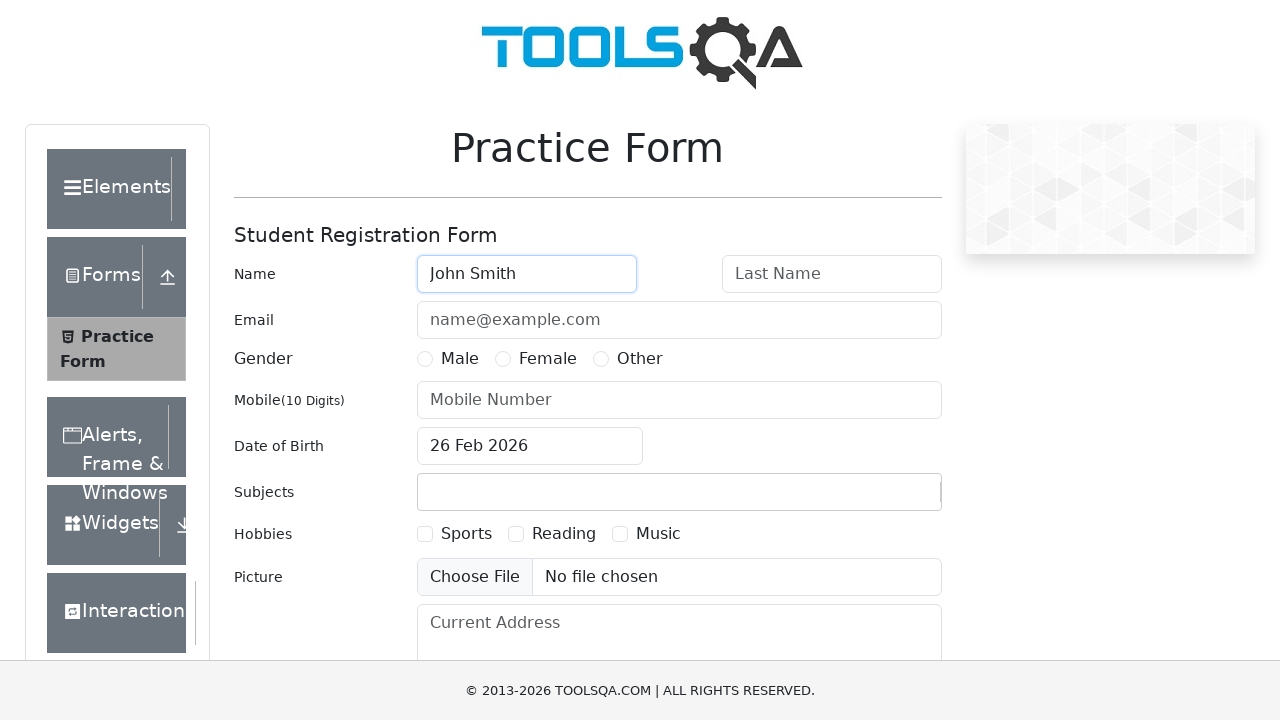

Clicked on first name field at (527, 274) on #firstName
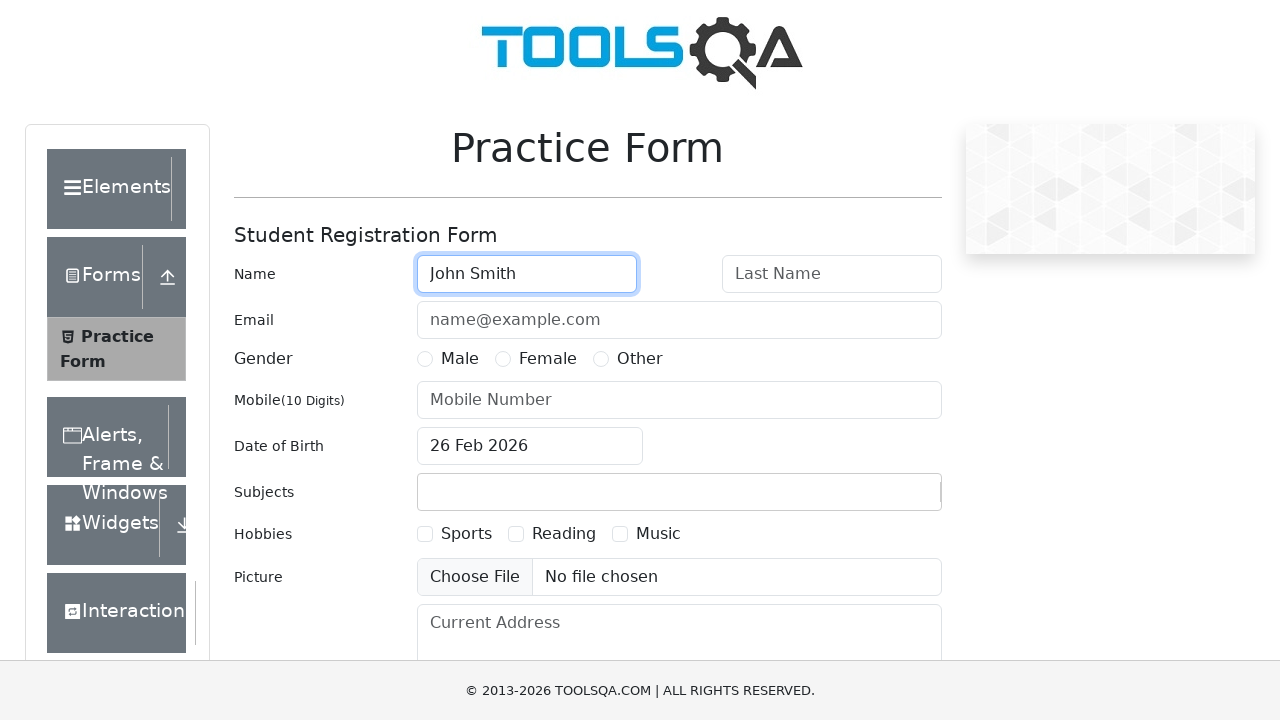

Selected all text in first name field using Ctrl+A
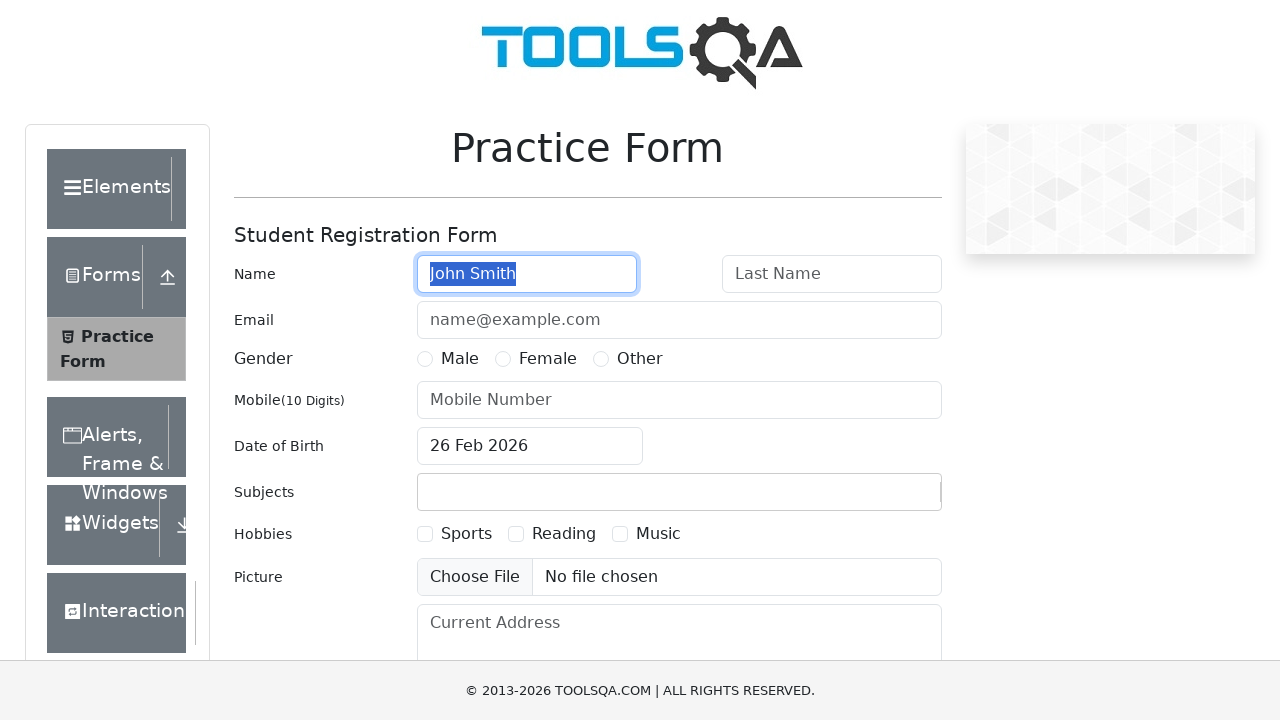

Copied selected text from first name field using Ctrl+C
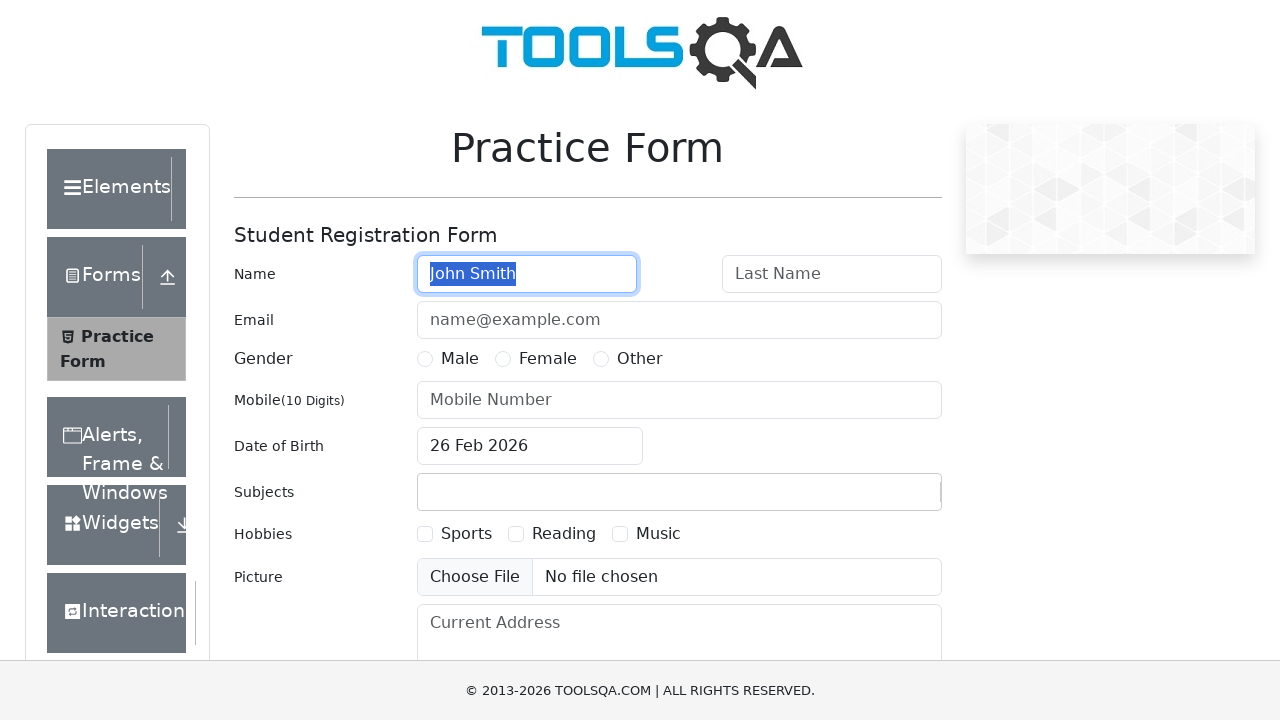

Moved to last name field using Tab key
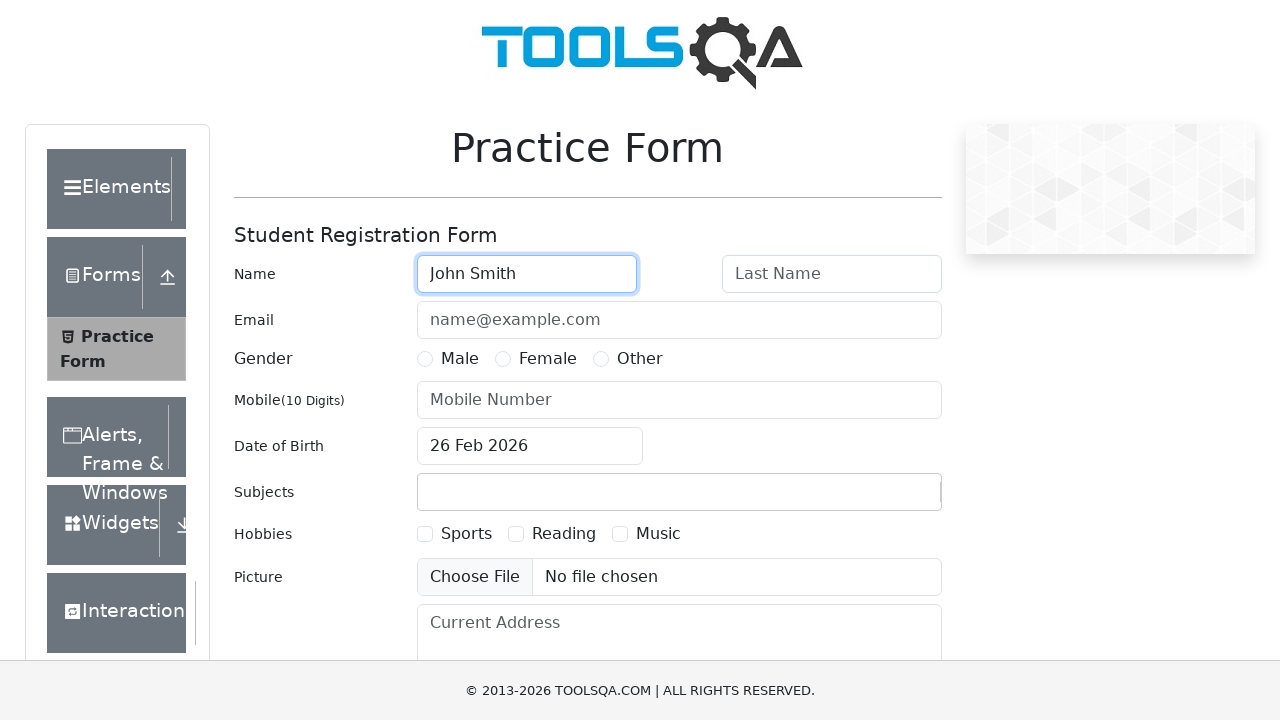

Pasted copied text into last name field using Ctrl+V
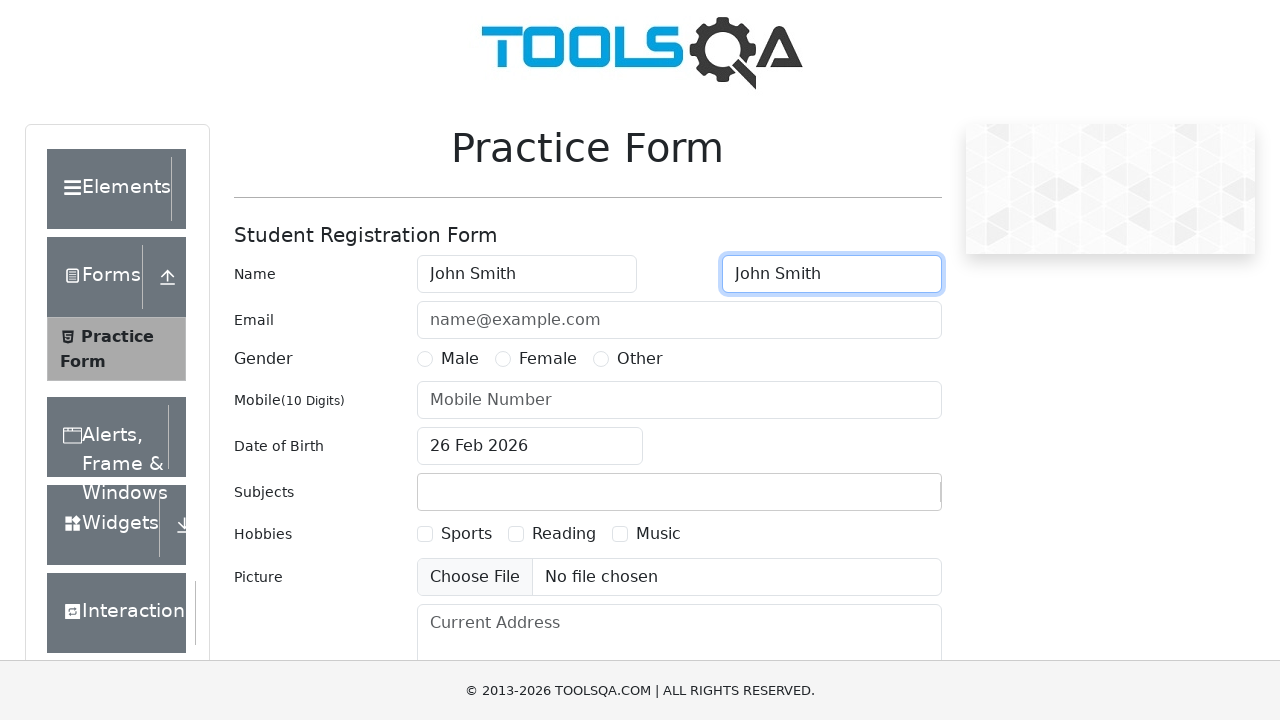

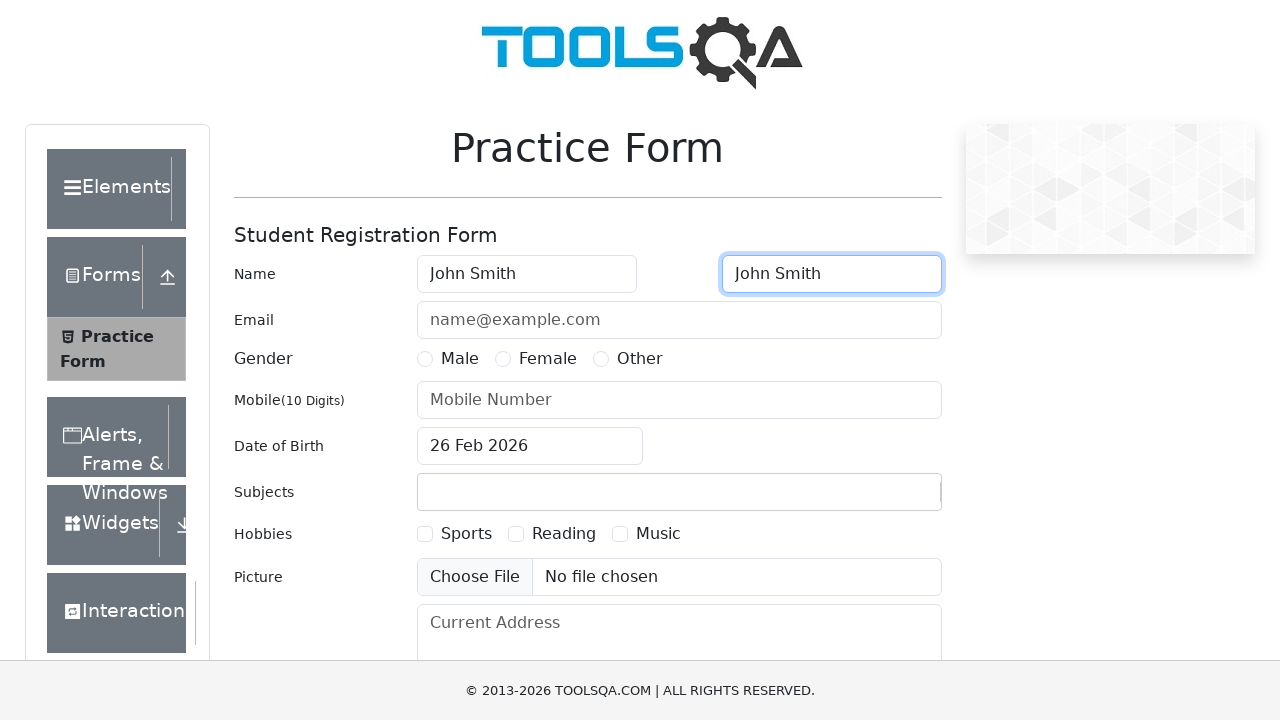